Creates a new record in the Web Table, submits it, then edits the 4th record by updating all fields with new information.

Starting URL: https://demoqa.com

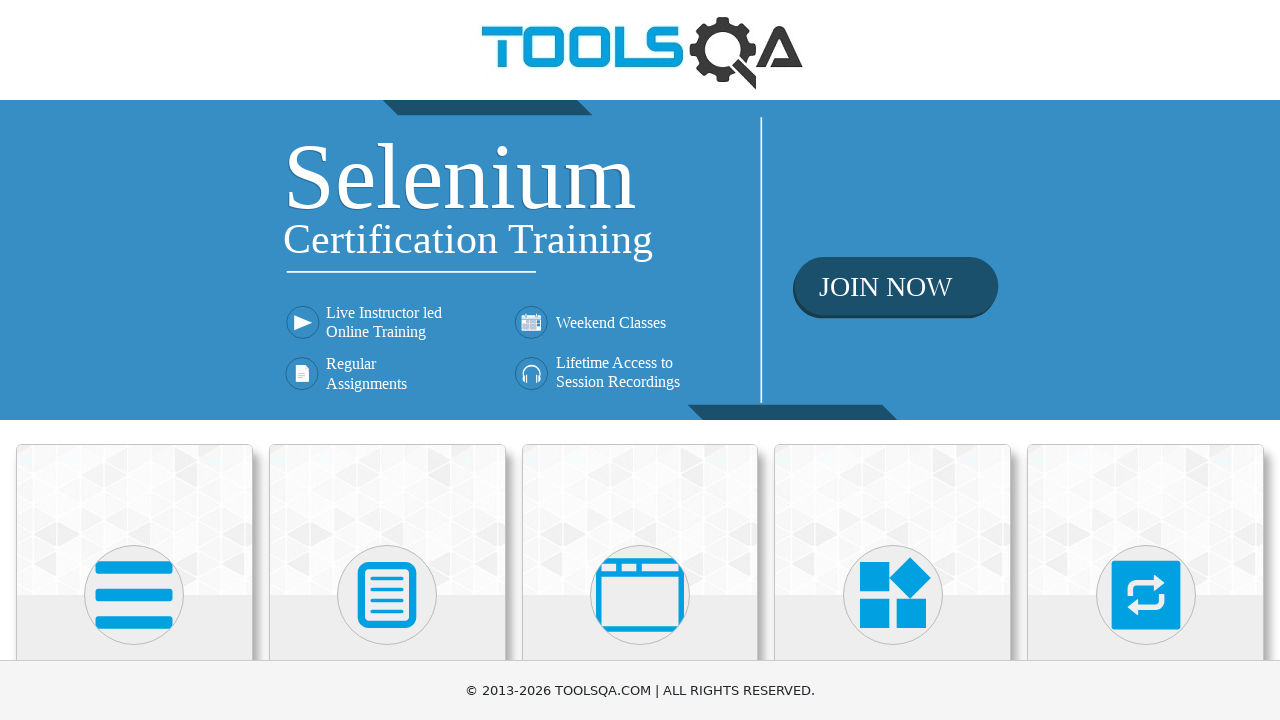

Clicked on the first card element to access the demo at (134, 520) on (//div[@class='card mt-4 top-card'])[1]
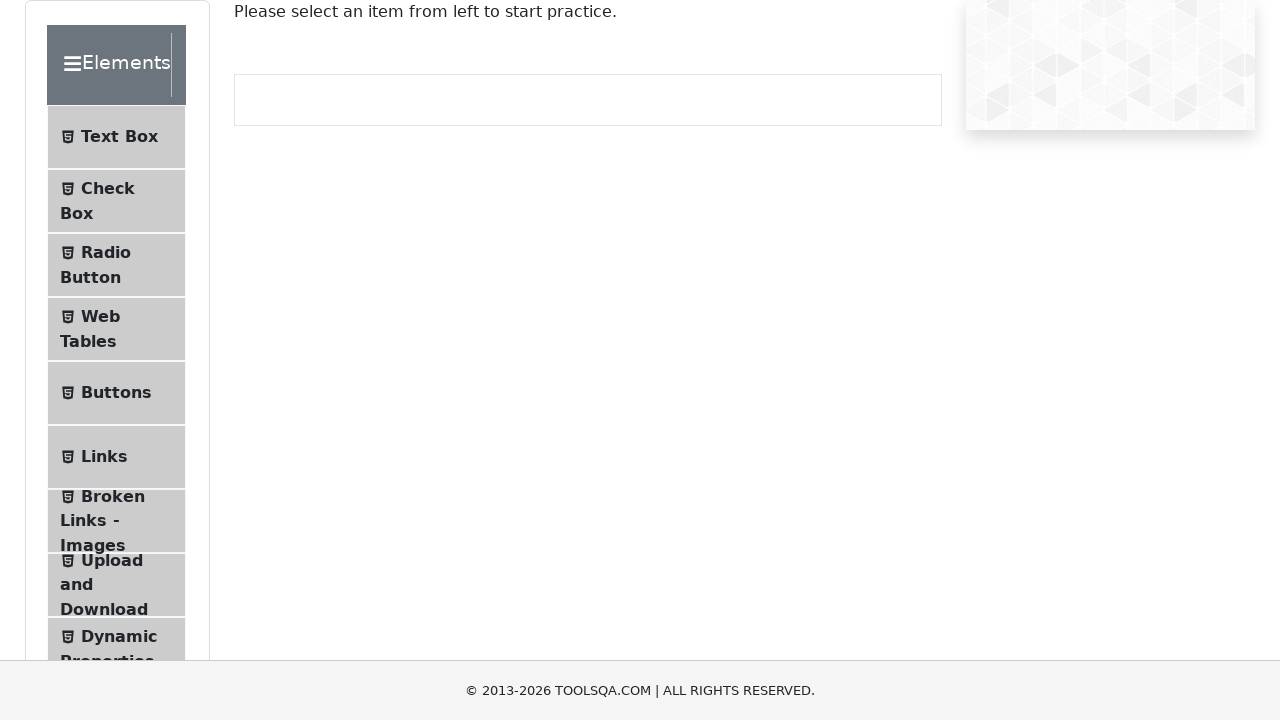

Navigated to Web Tables section at (116, 329) on xpath=//li[@class='btn btn-light ' and contains(., 'Web Tables')]
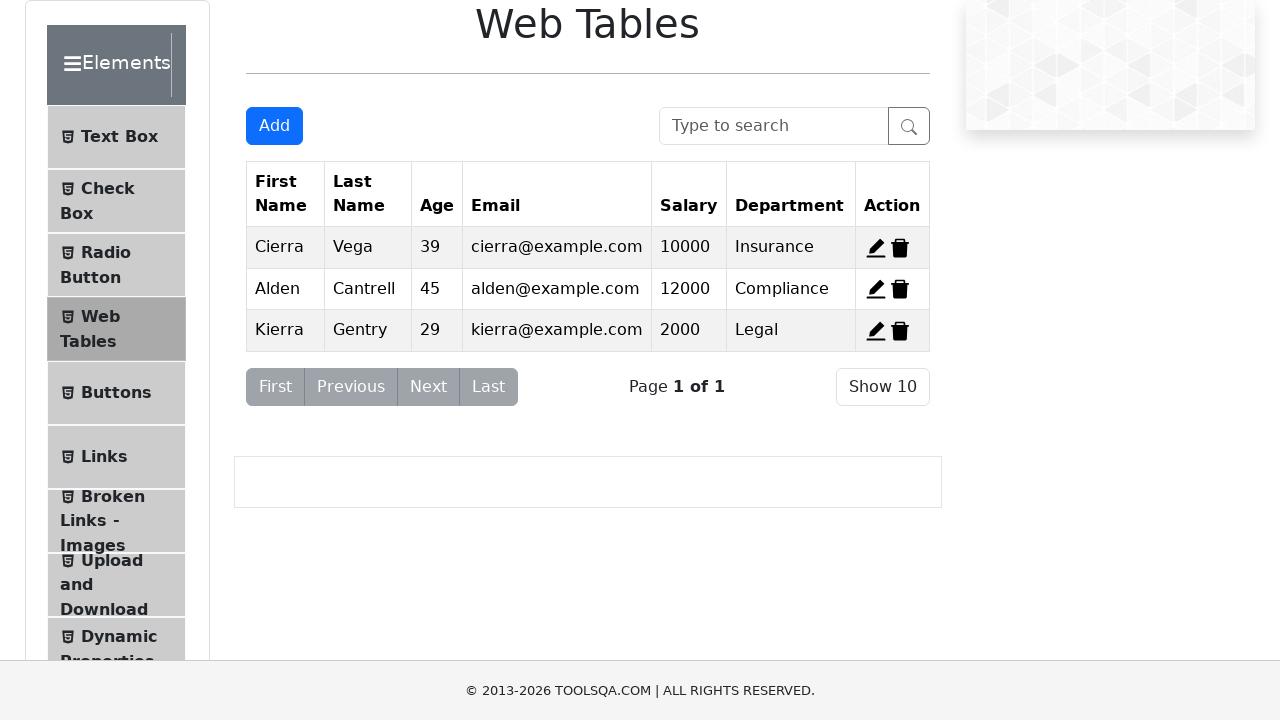

Clicked 'Add New Record' button to open the form at (274, 126) on xpath=//button[@id='addNewRecordButton']
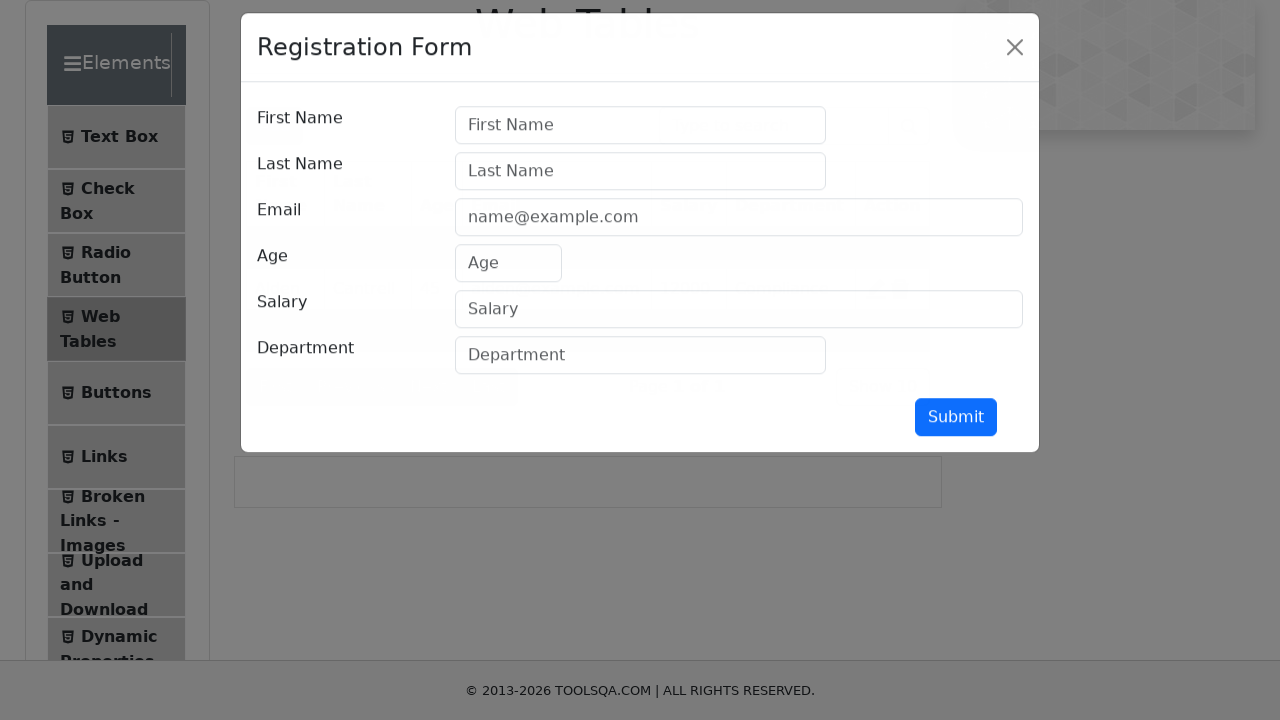

Filled first name field with 'Jorge' on //input[@id='firstName']
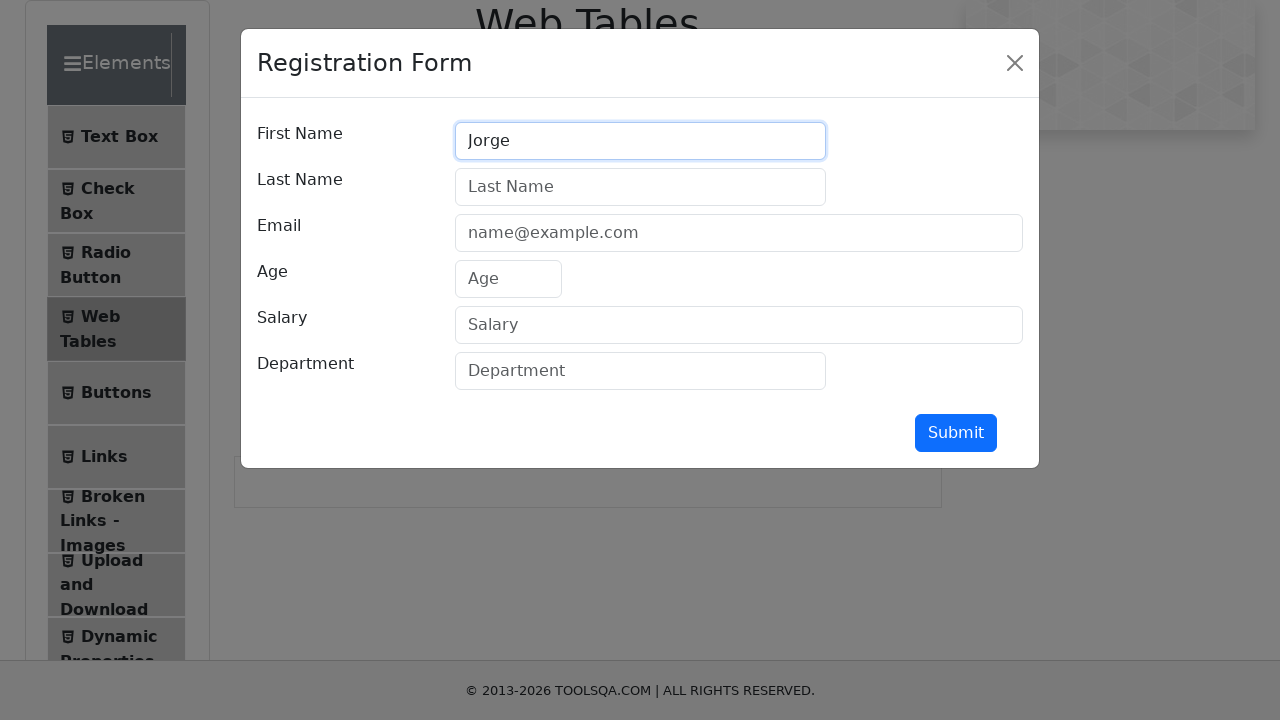

Filled last name field with 'Moratalla' on //input[@id='lastName']
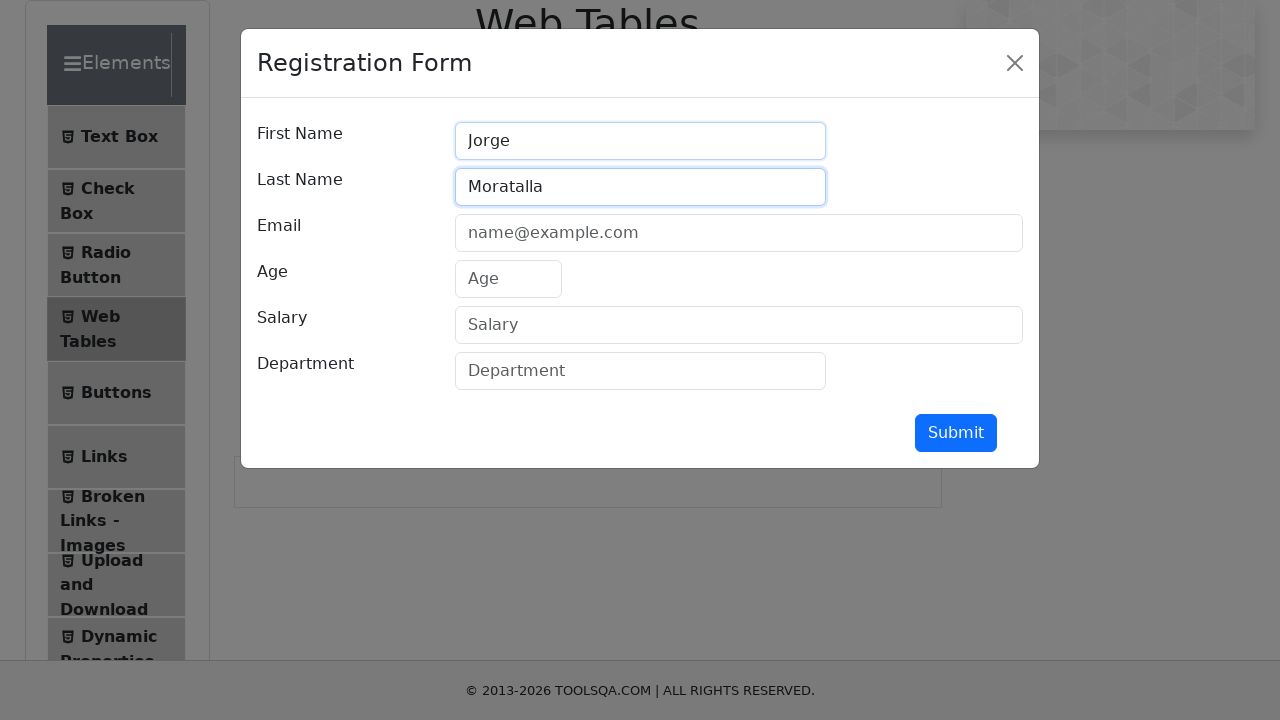

Filled email field with 'example@example.com' on //input[@id='userEmail']
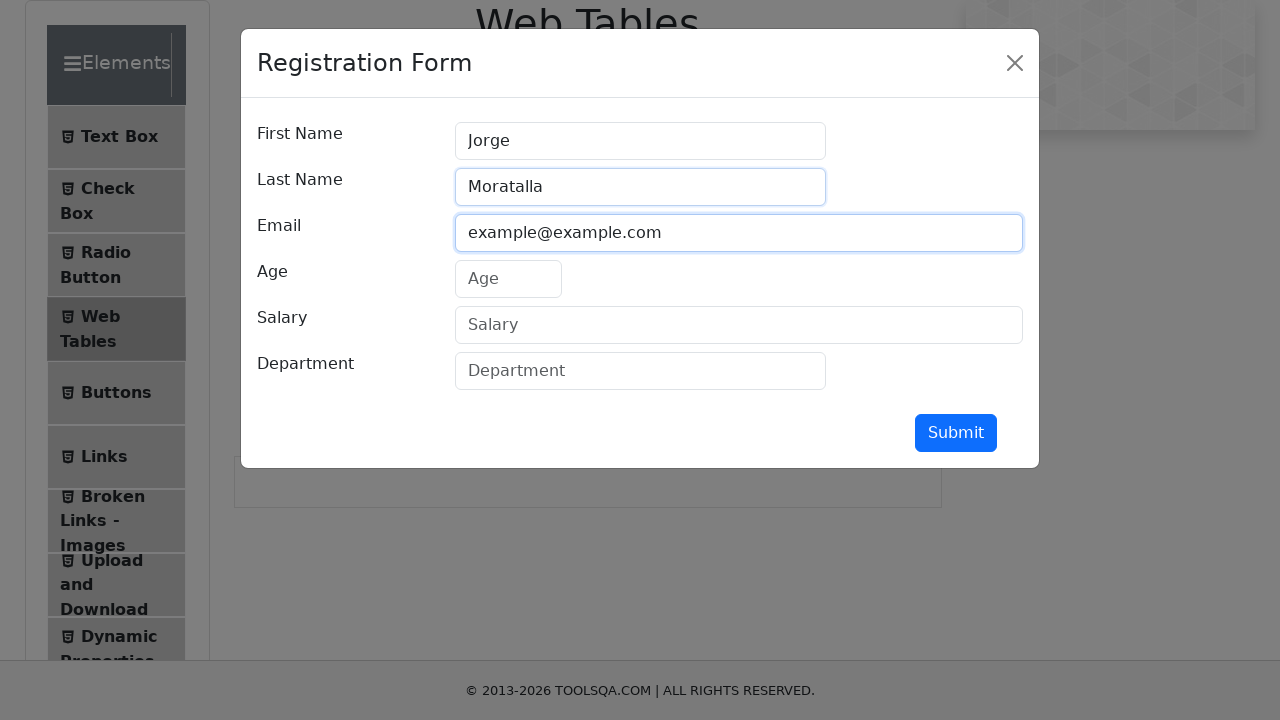

Filled age field with '33' on //input[@id='age']
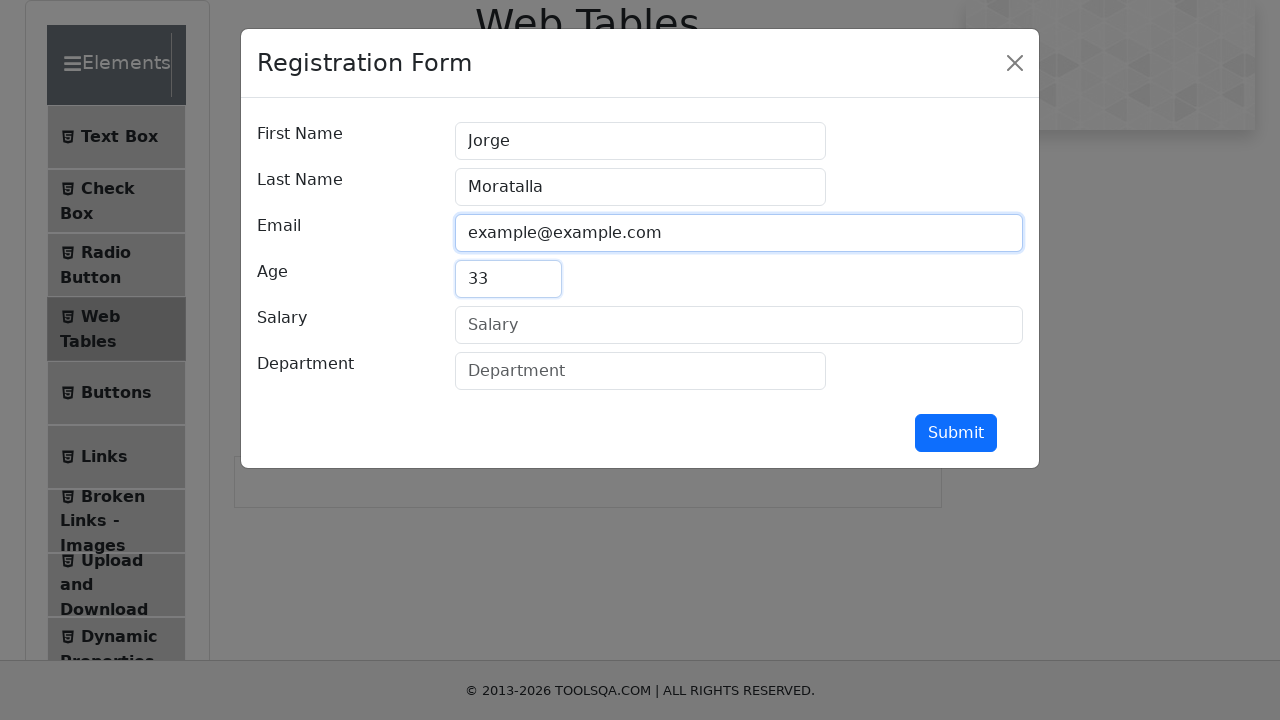

Filled salary field with '1000000' on //input[@id='salary']
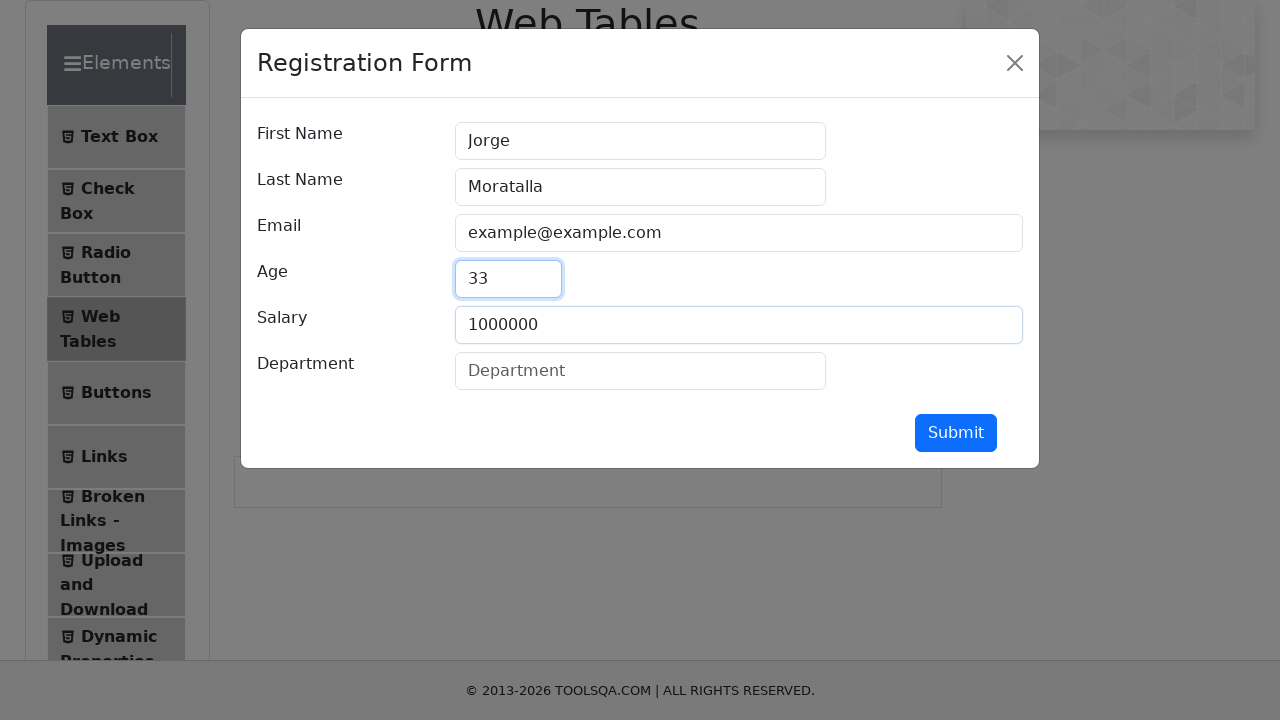

Filled department field with 'QA' on //input[@id='department']
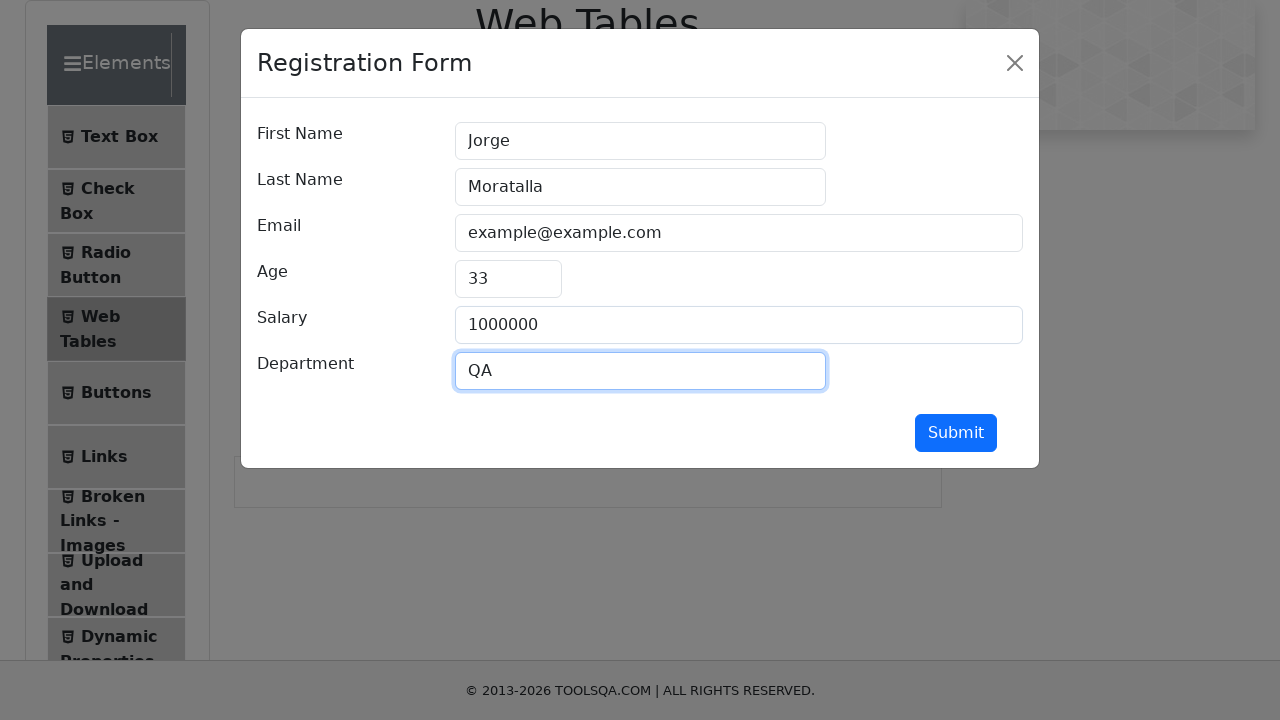

Submitted the new record form by pressing Enter
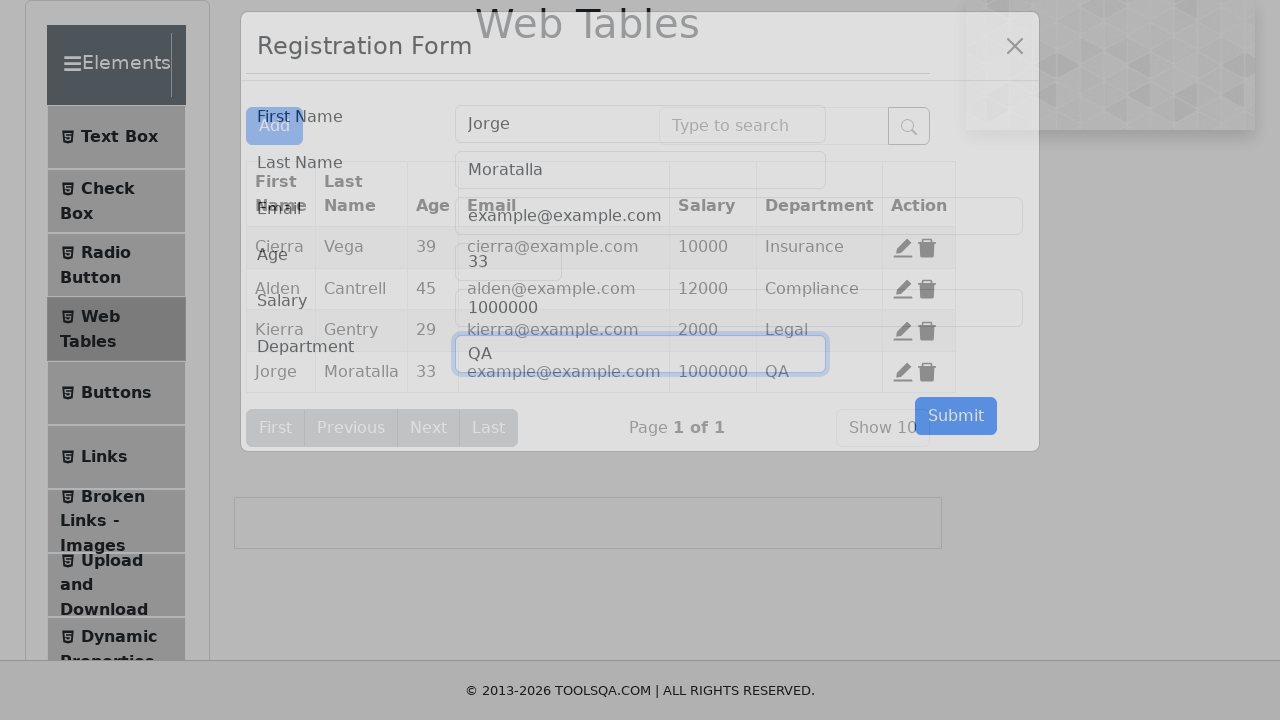

Clicked edit button on the 4th record at (903, 372) on (//span[@title='Edit'])[4]
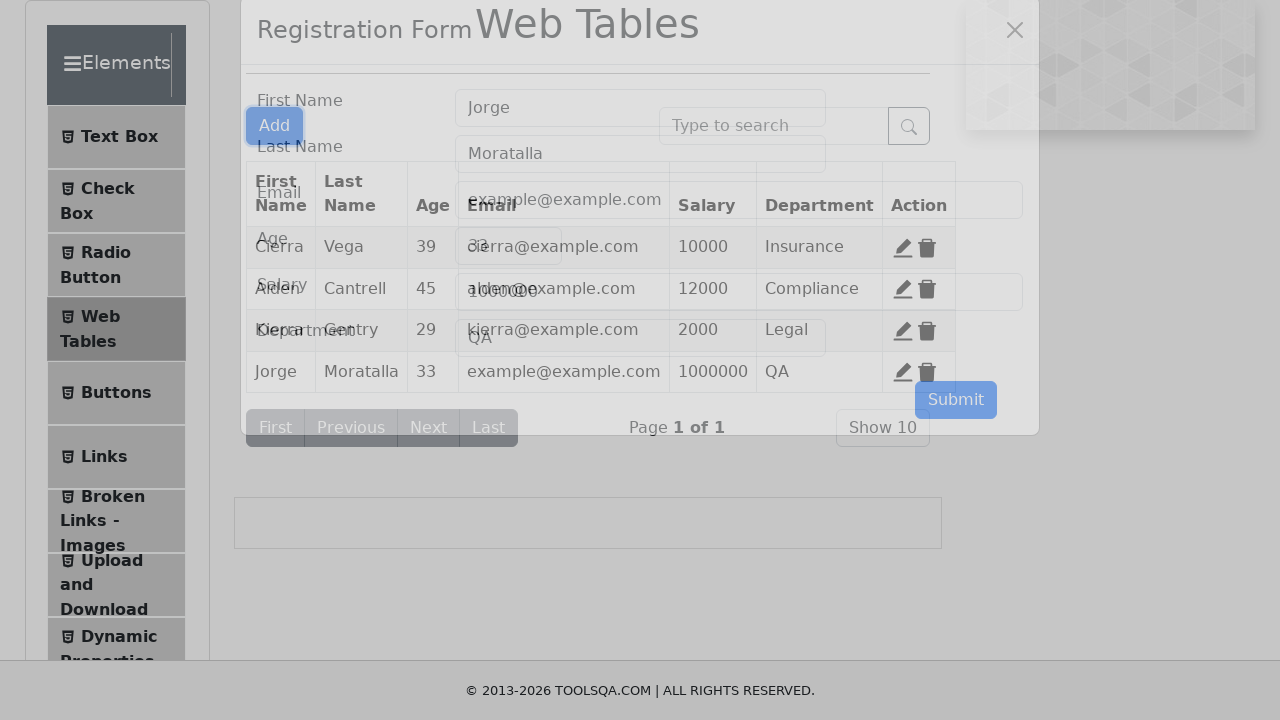

Updated first name field to 'Eva' on //input[@id='firstName']
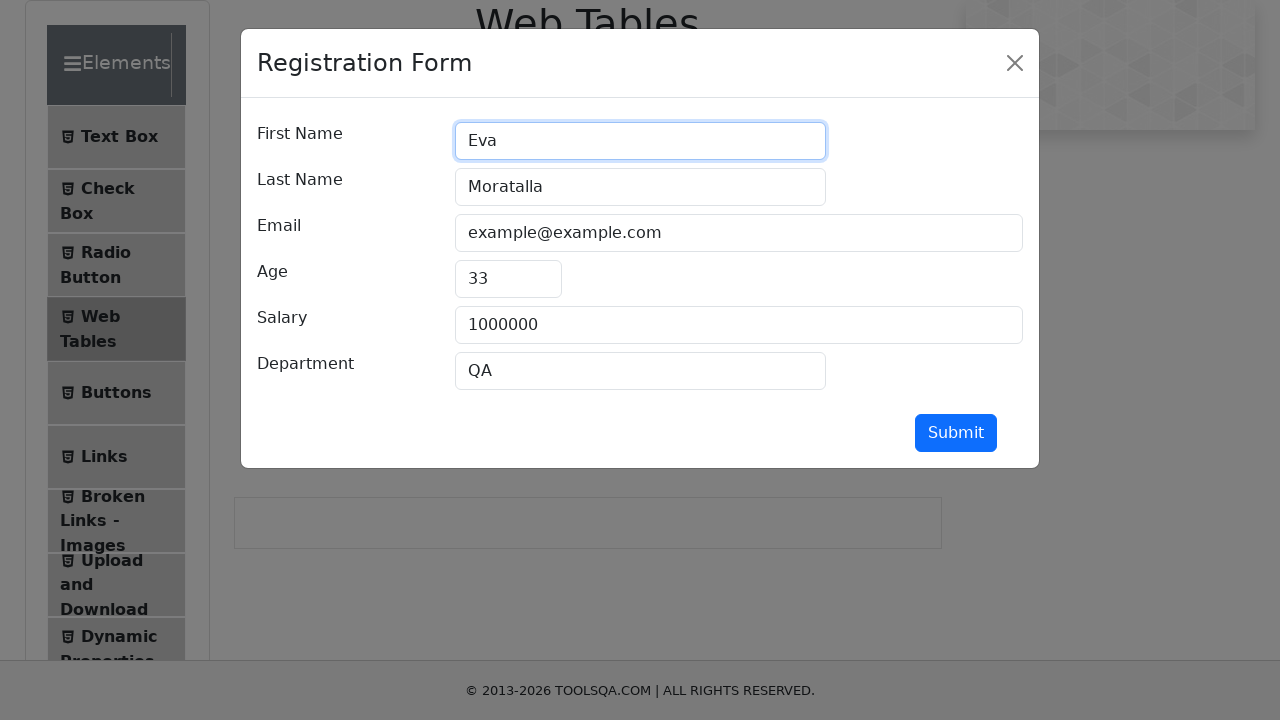

Updated last name field to 'Bestilleiro' on //input[@id='lastName']
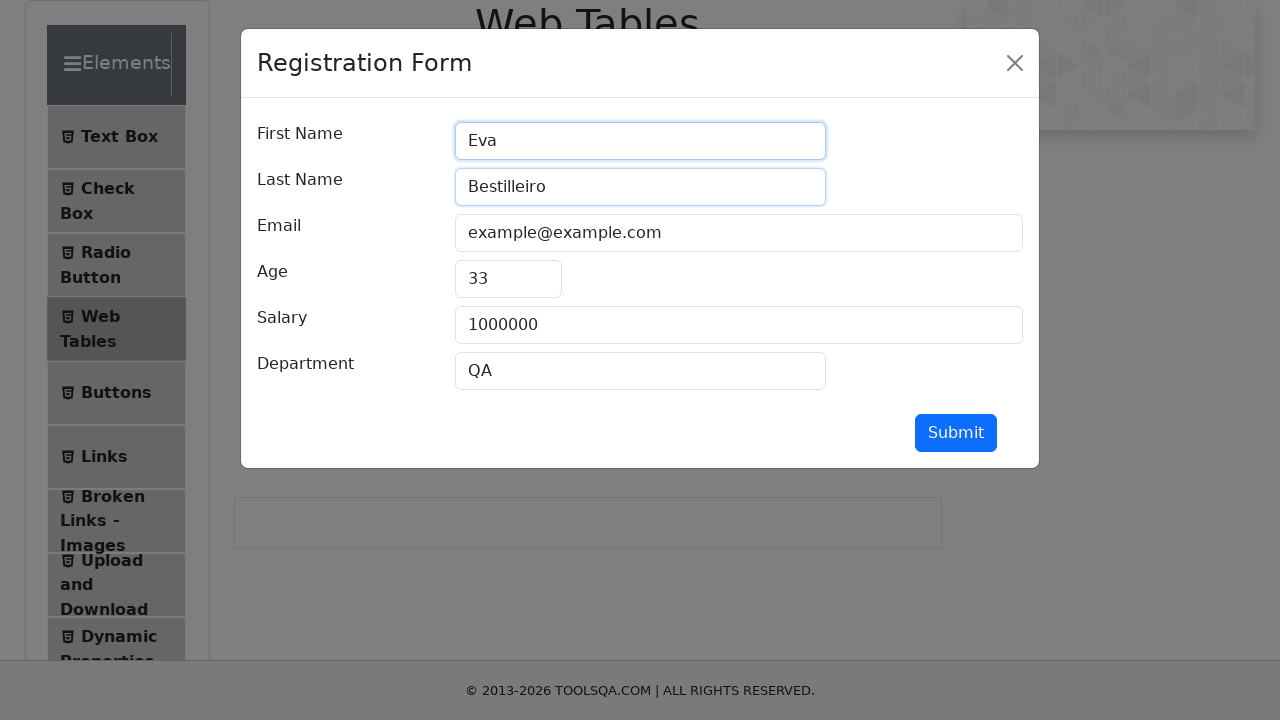

Updated email field to 'eva@example.com' on //input[@id='userEmail']
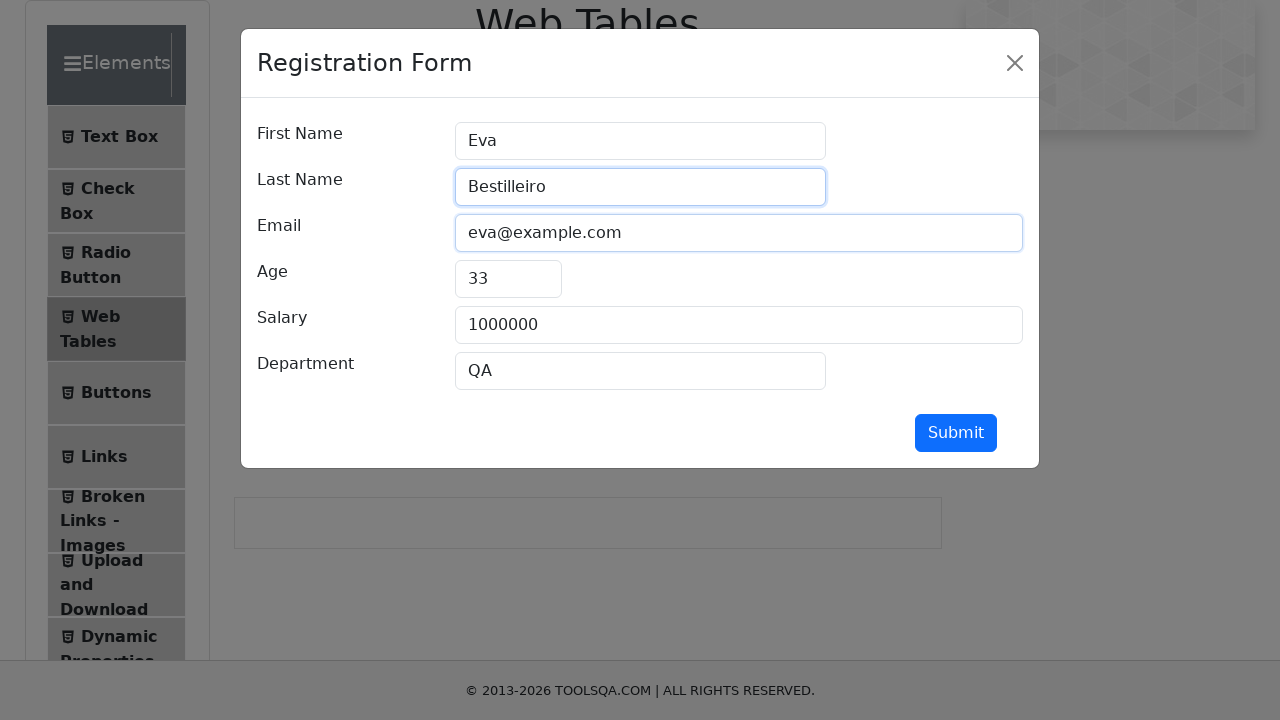

Updated age field to '65' on //input[@id='age']
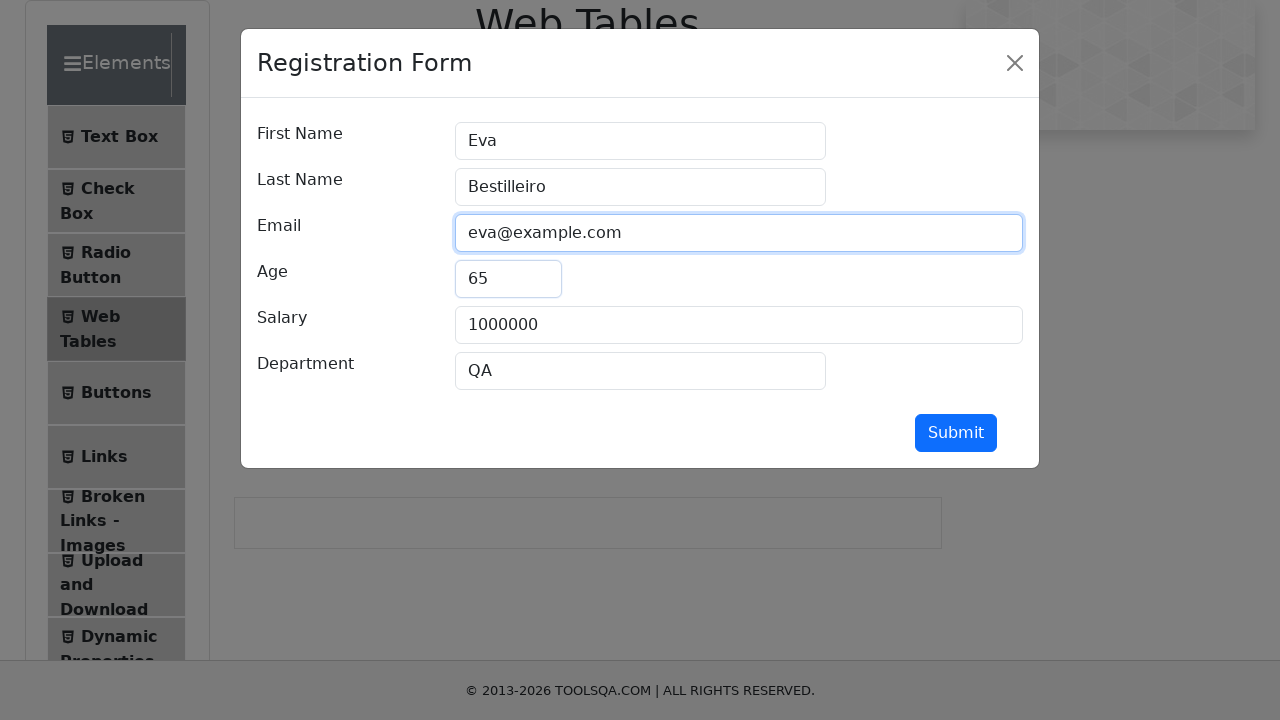

Updated salary field to '10' on //input[@id='salary']
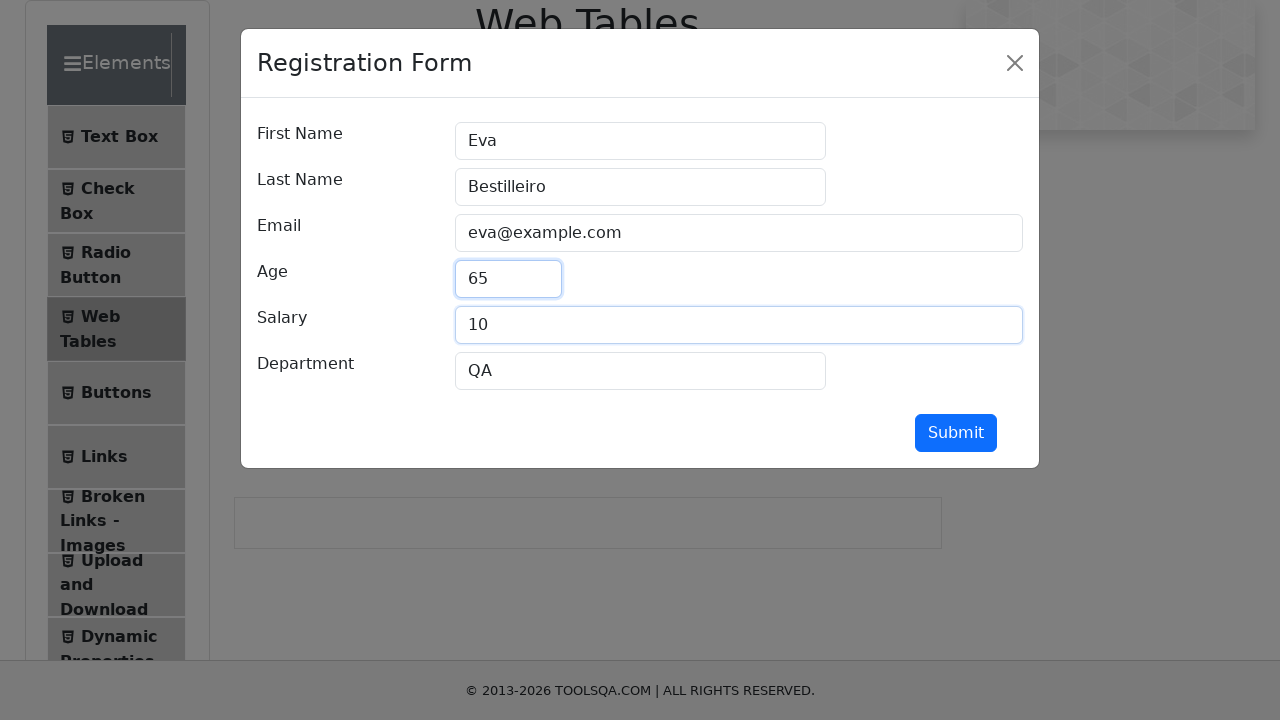

Updated department field to 'RRHH' on //input[@id='department']
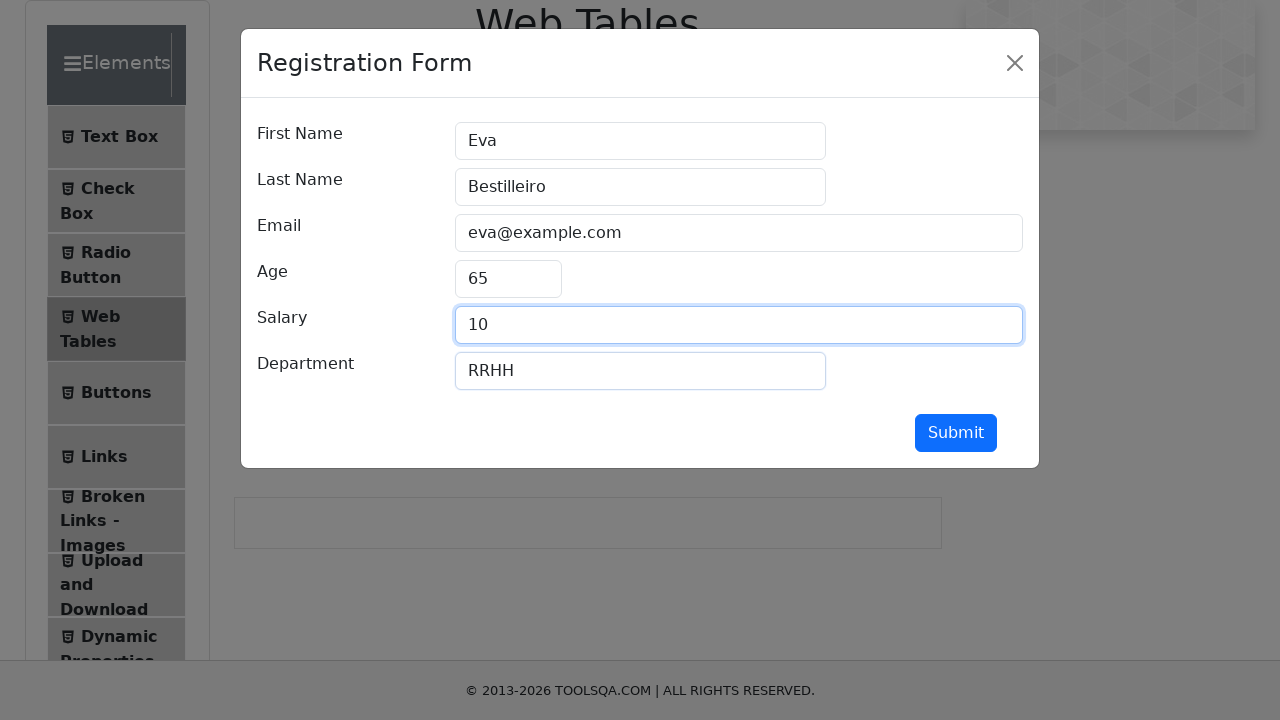

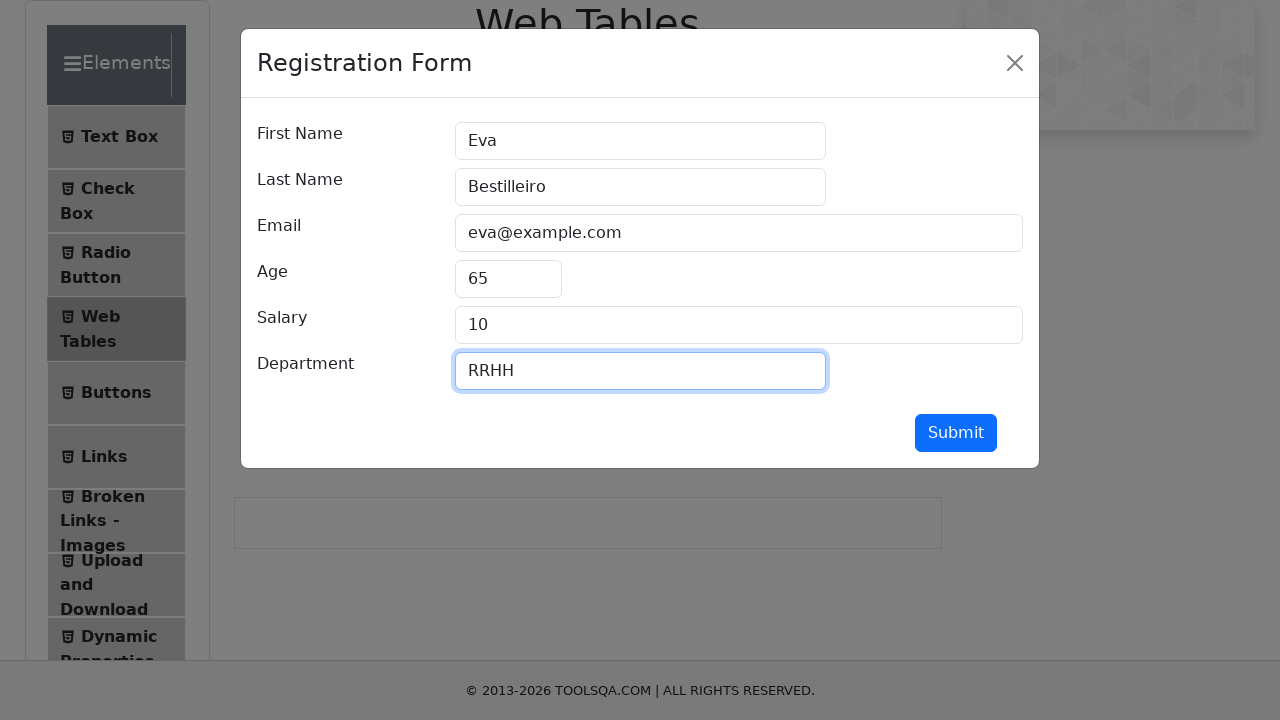